Tests alert handling by clicking a button that triggers an alert and accepting it

Starting URL: https://letcode.in/waits

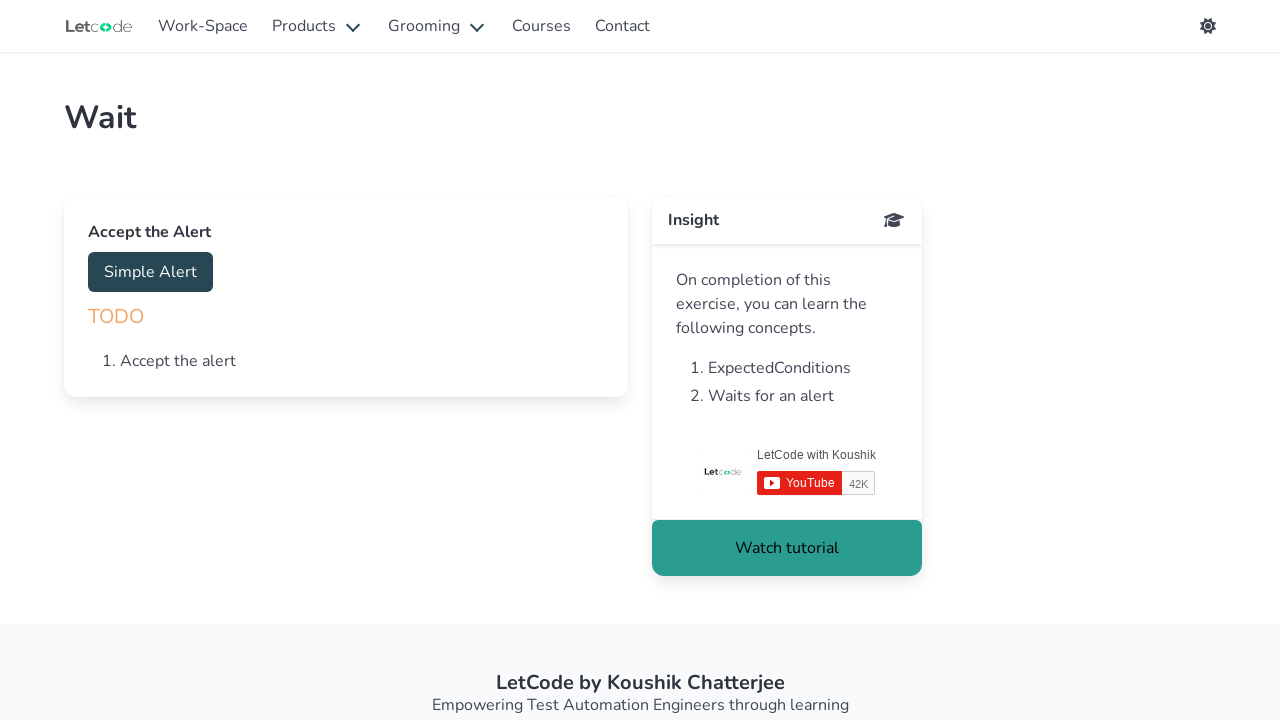

Clicked button to trigger alert at (150, 272) on #accept
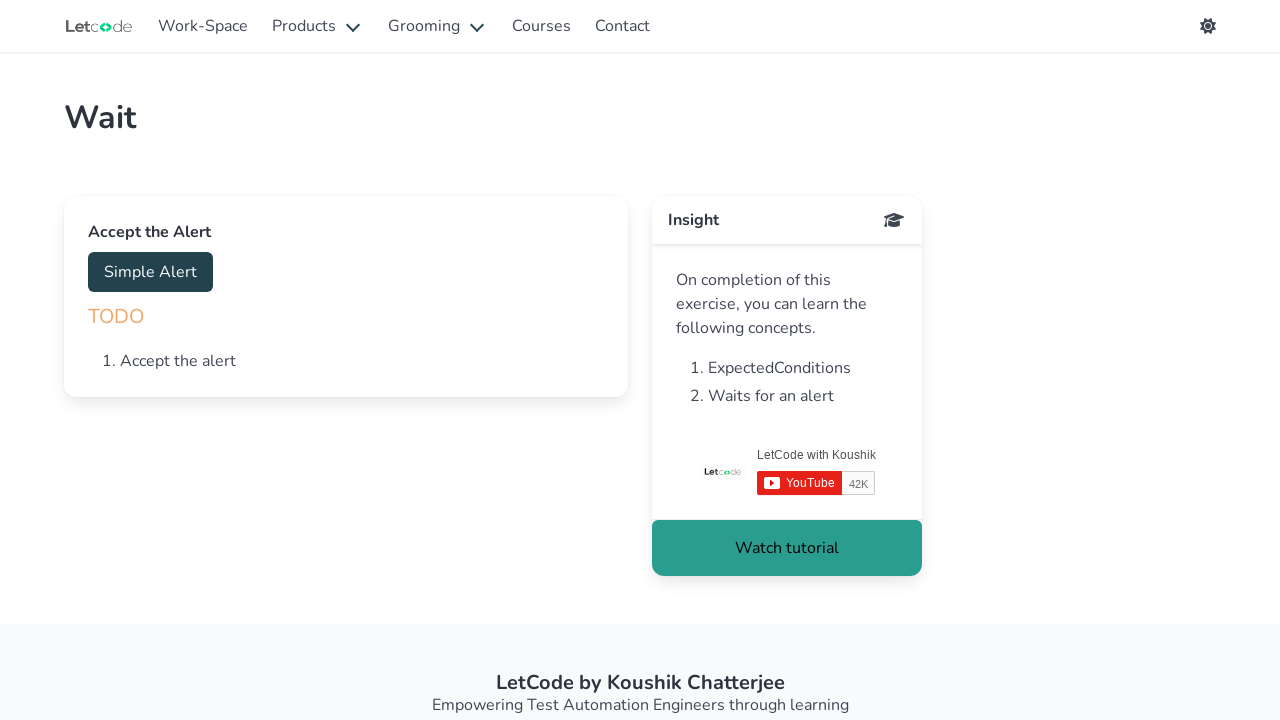

Registered dialog handler to accept alerts
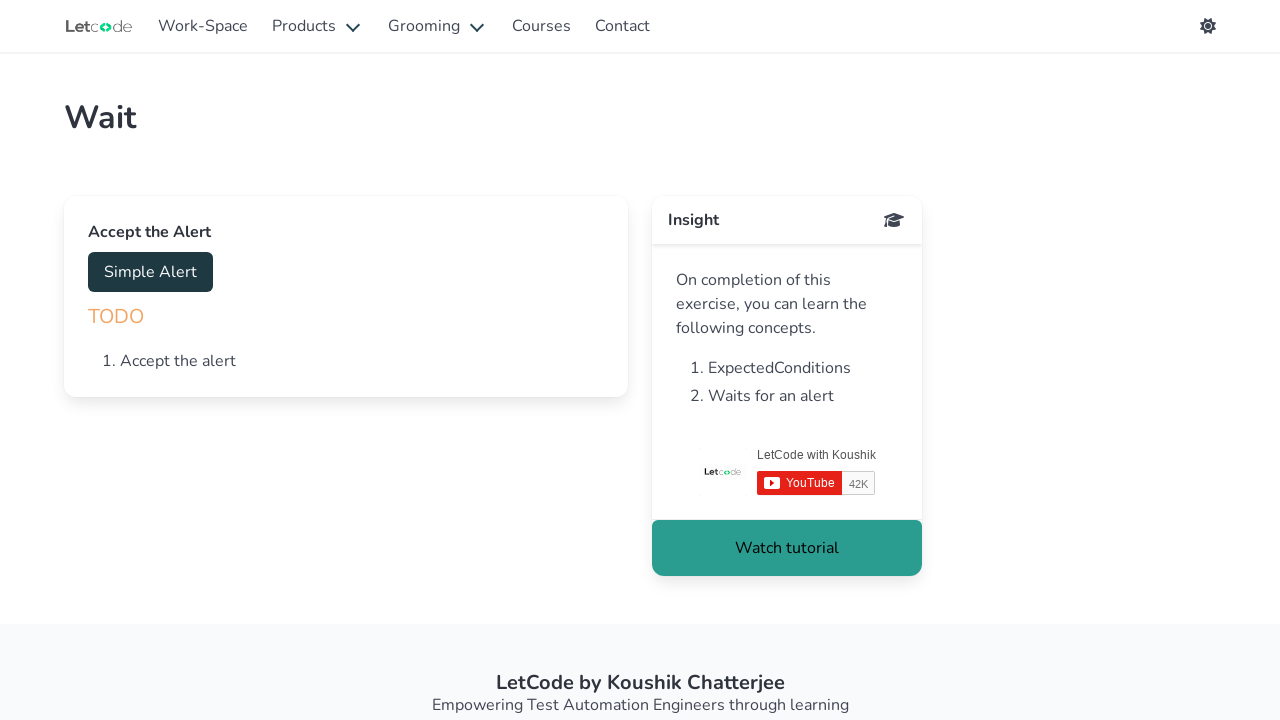

Waited 1000ms for alert to appear and be accepted
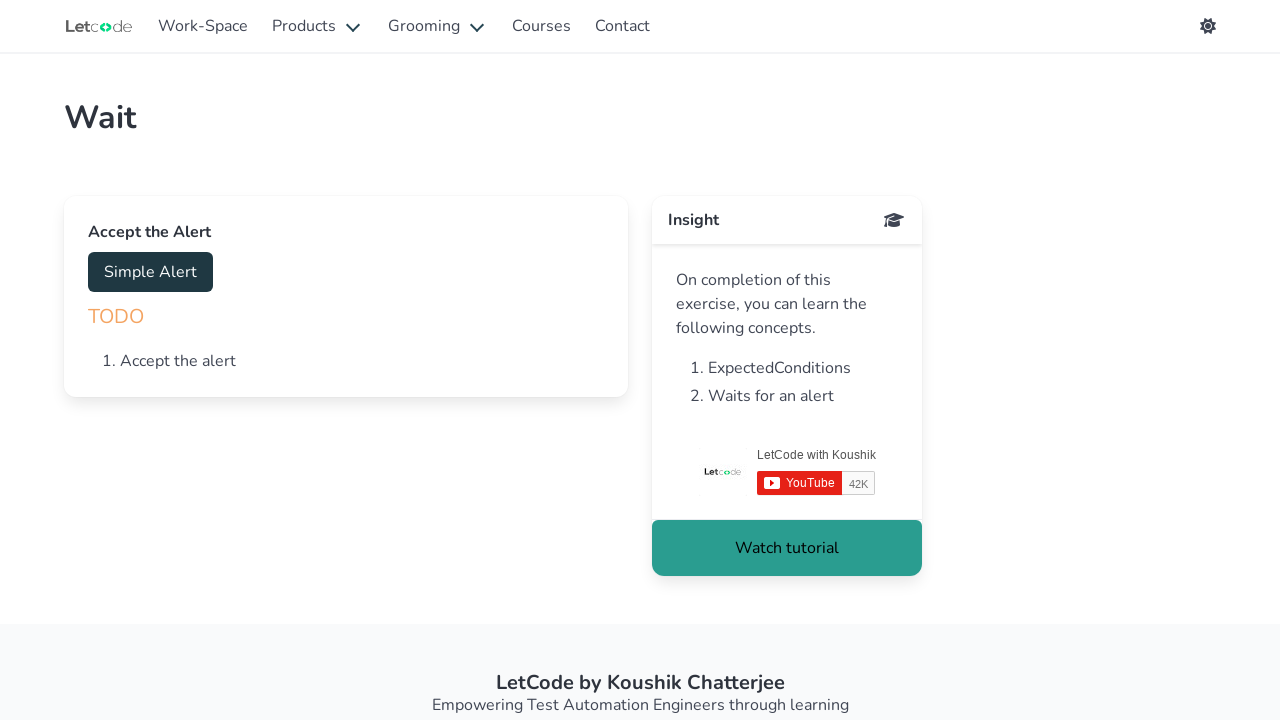

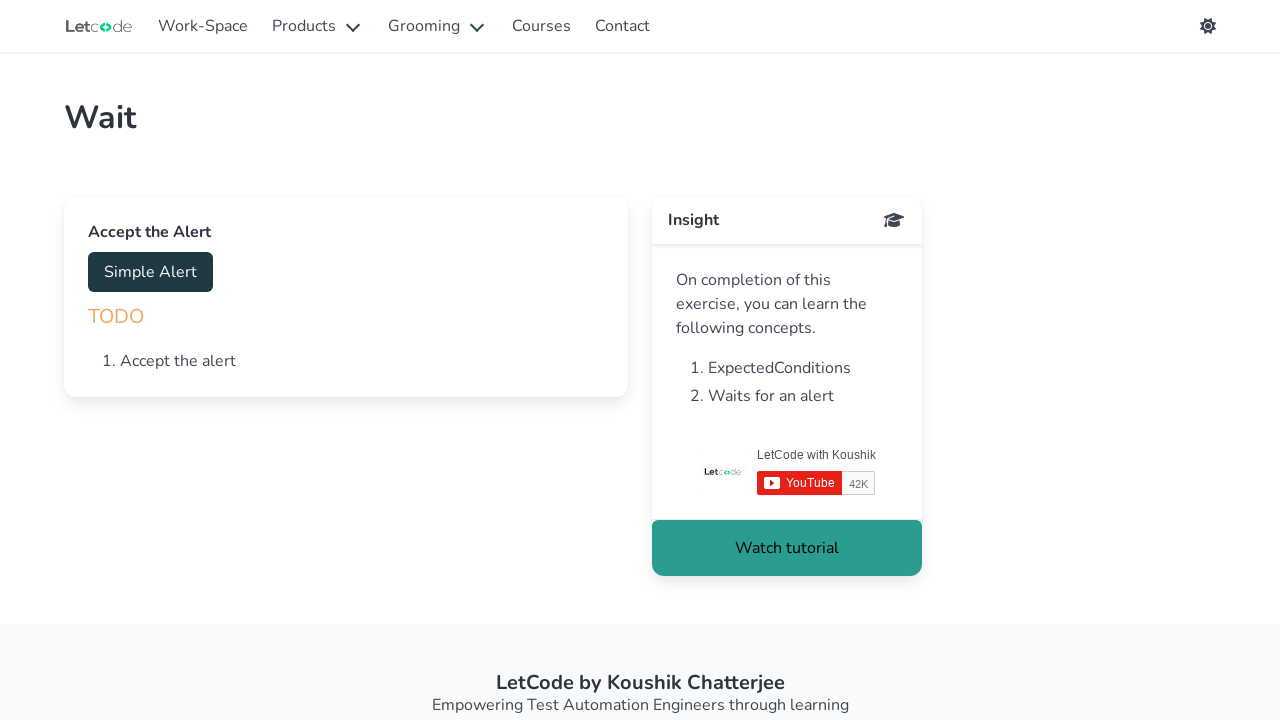